Tests registration form with mismatched email confirmation, verifying email mismatch error

Starting URL: https://alada.vn/tai-khoan/dang-ky.html

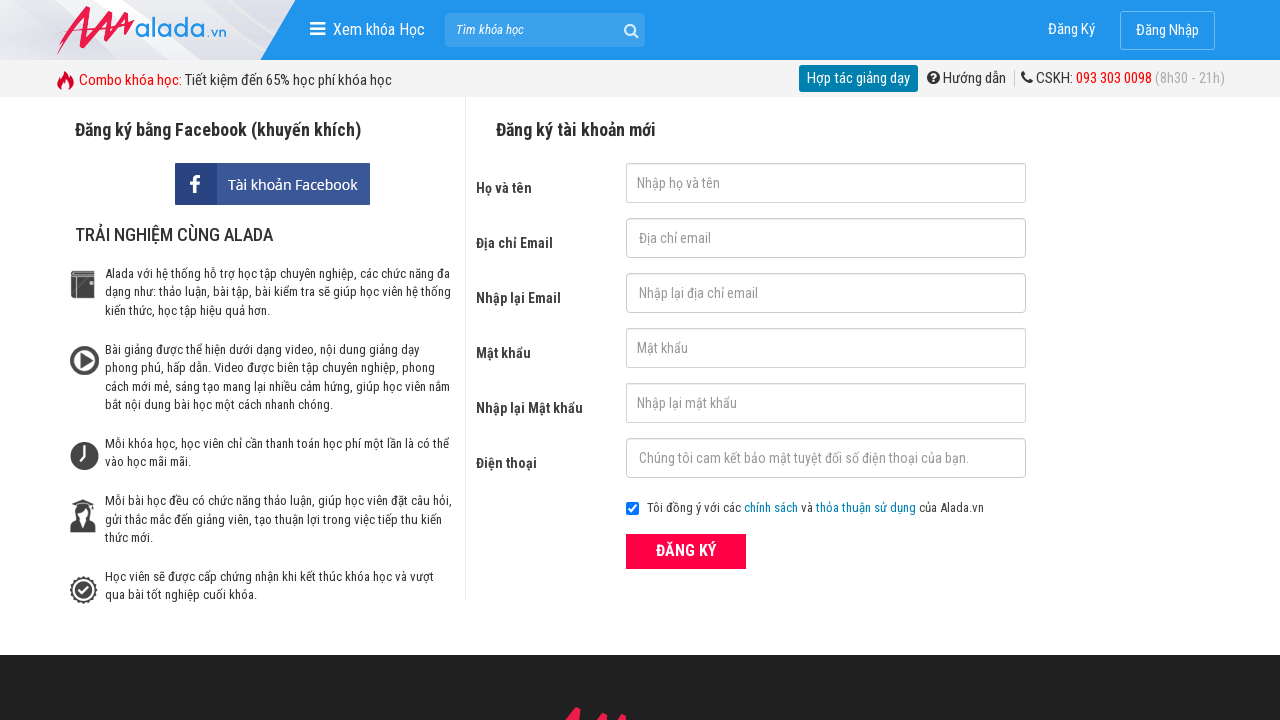

Filled first name field with 'thu sang' on #txtFirstname
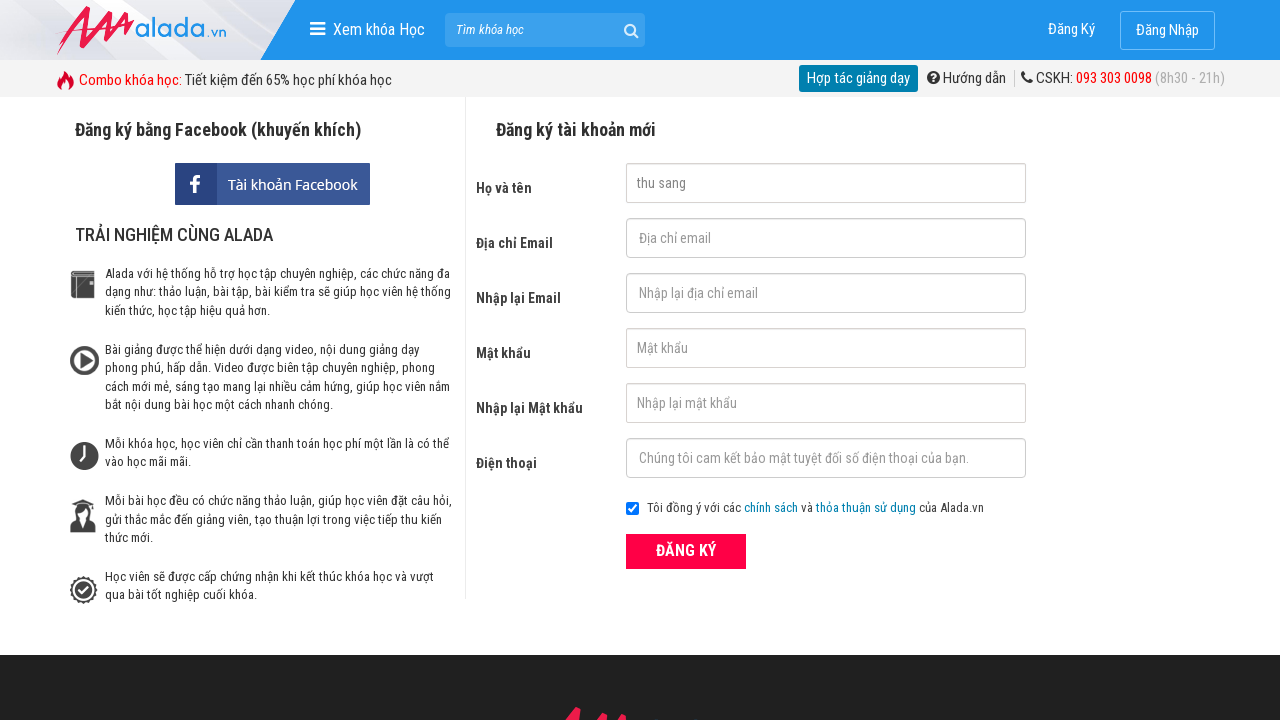

Filled email field with 'sangdangthithu@gmail.com' on #txtEmail
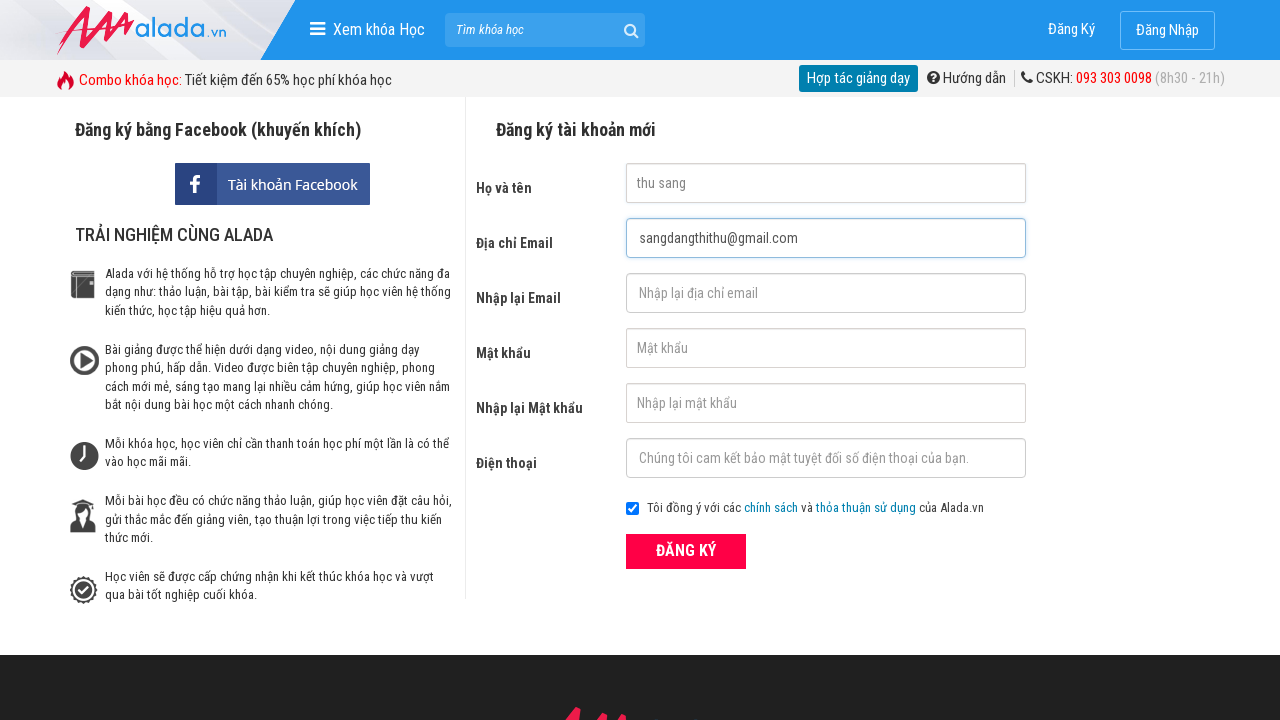

Filled email confirmation field with mismatched email 'thusang2308@gmail.com' on #txtCEmail
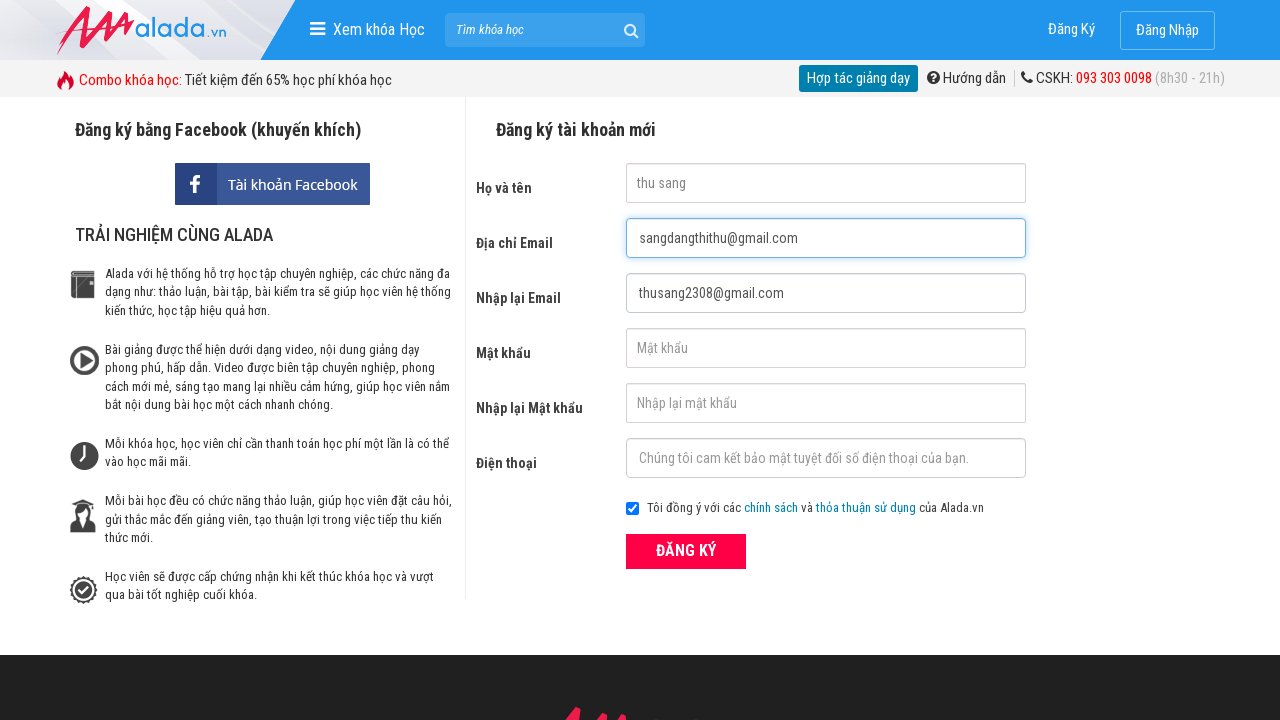

Filled password field with '230801' on #txtPassword
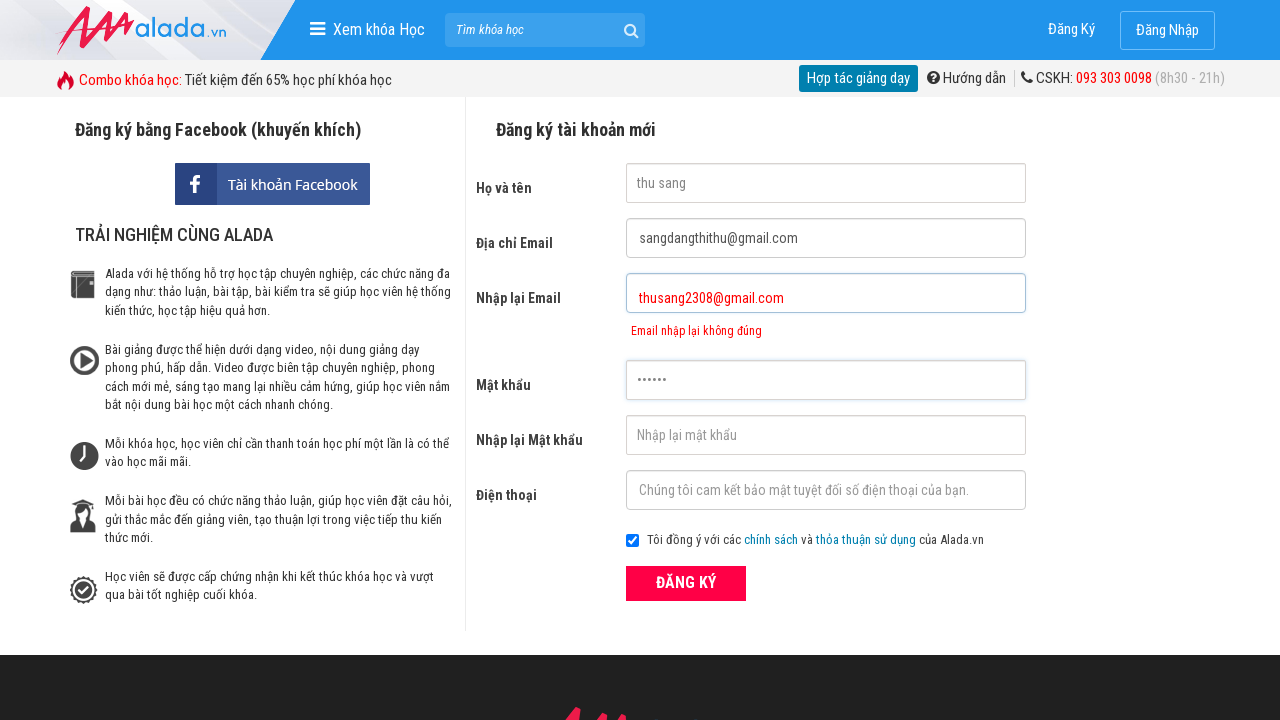

Filled password confirmation field with '230801' on #txtCPassword
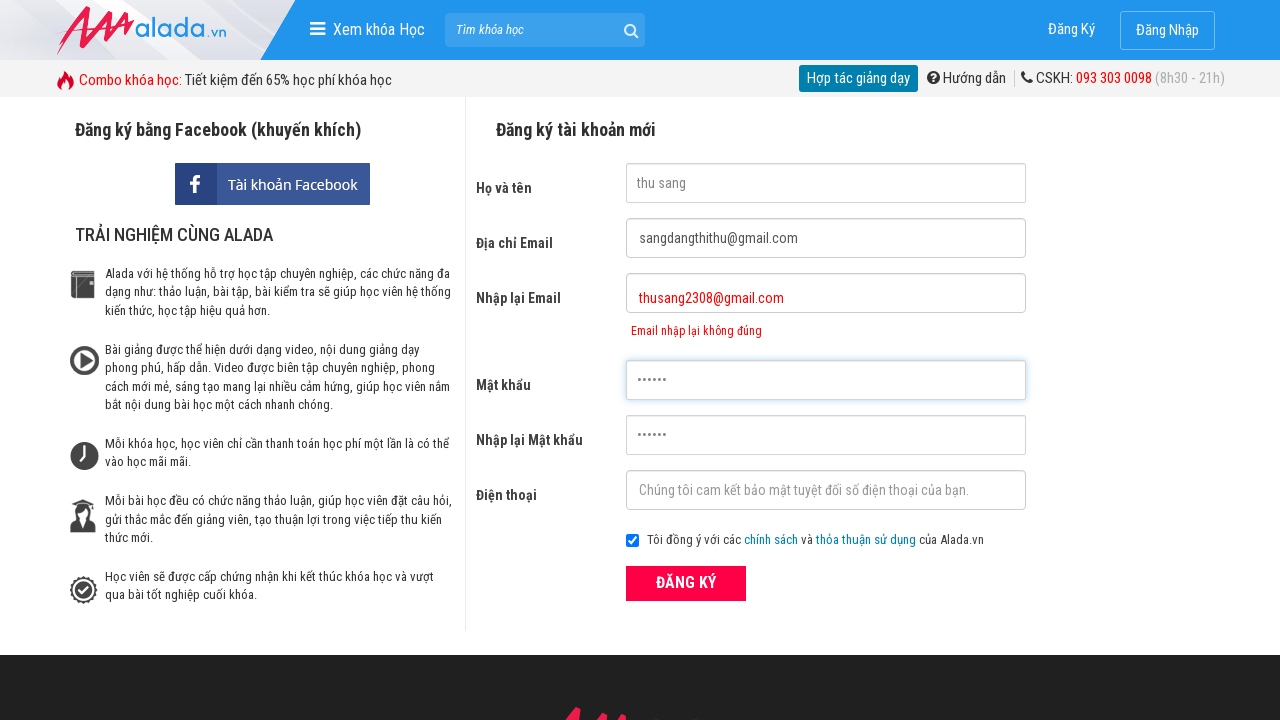

Filled phone field with '0123456789' on #txtPhone
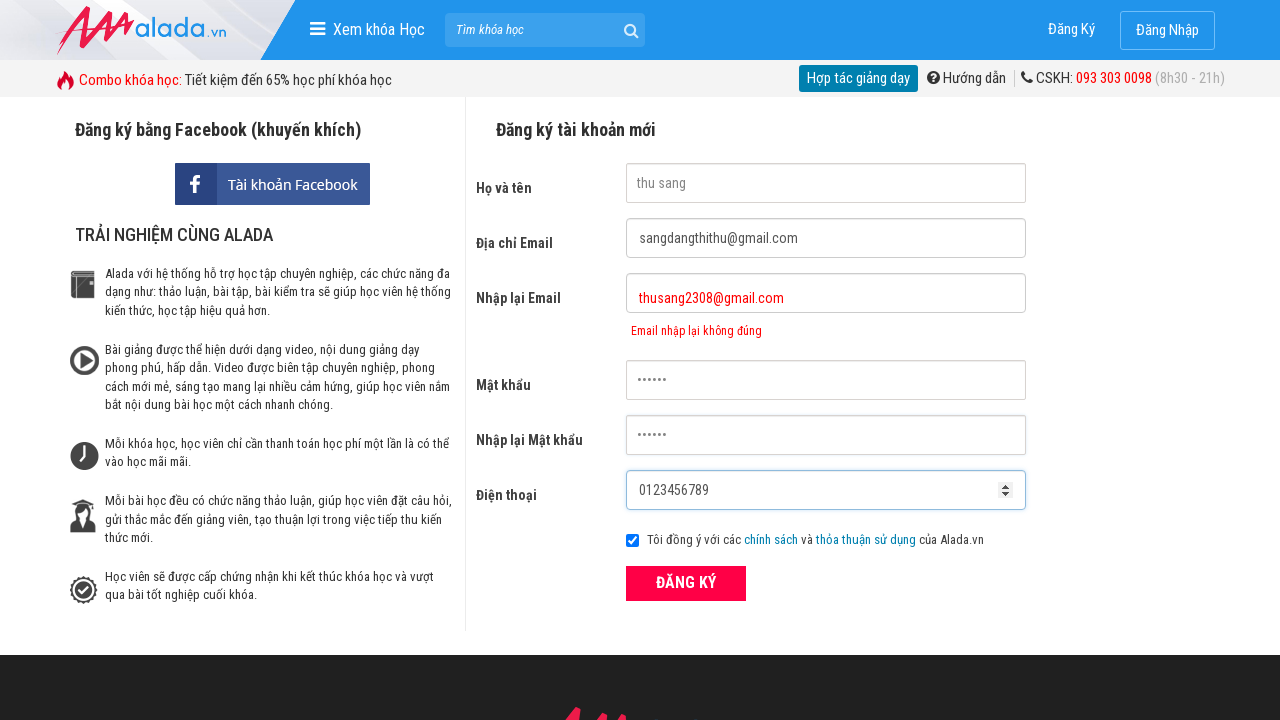

Clicked ĐĂNG KÝ (Register) button at (686, 583) on xpath=//form[@id='frmLogin']//button[text()='ĐĂNG KÝ']
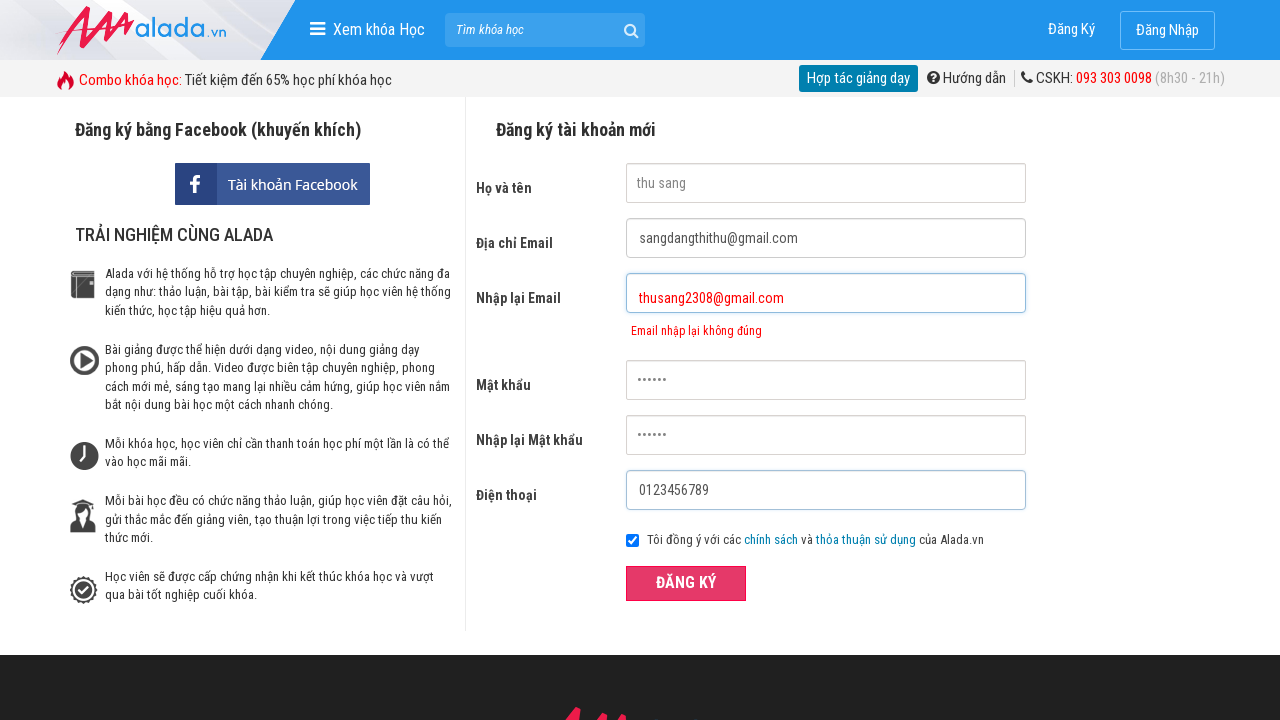

Email mismatch error message appeared on confirmation email field
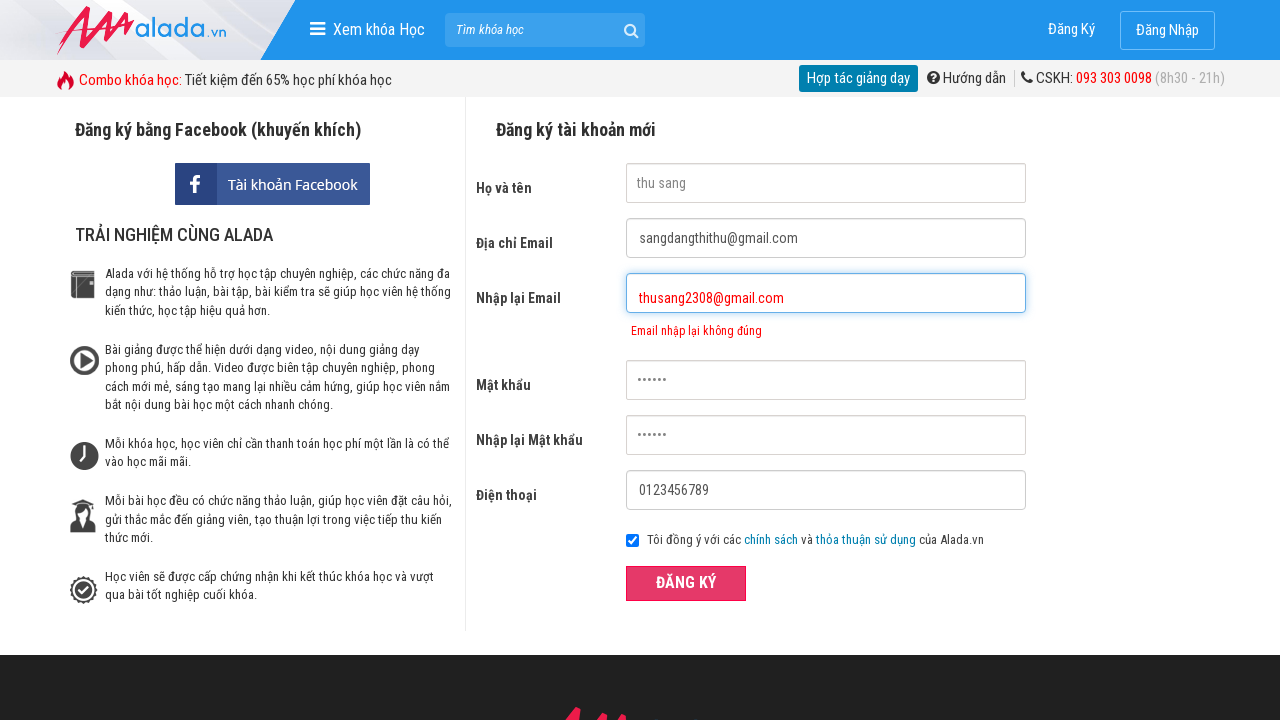

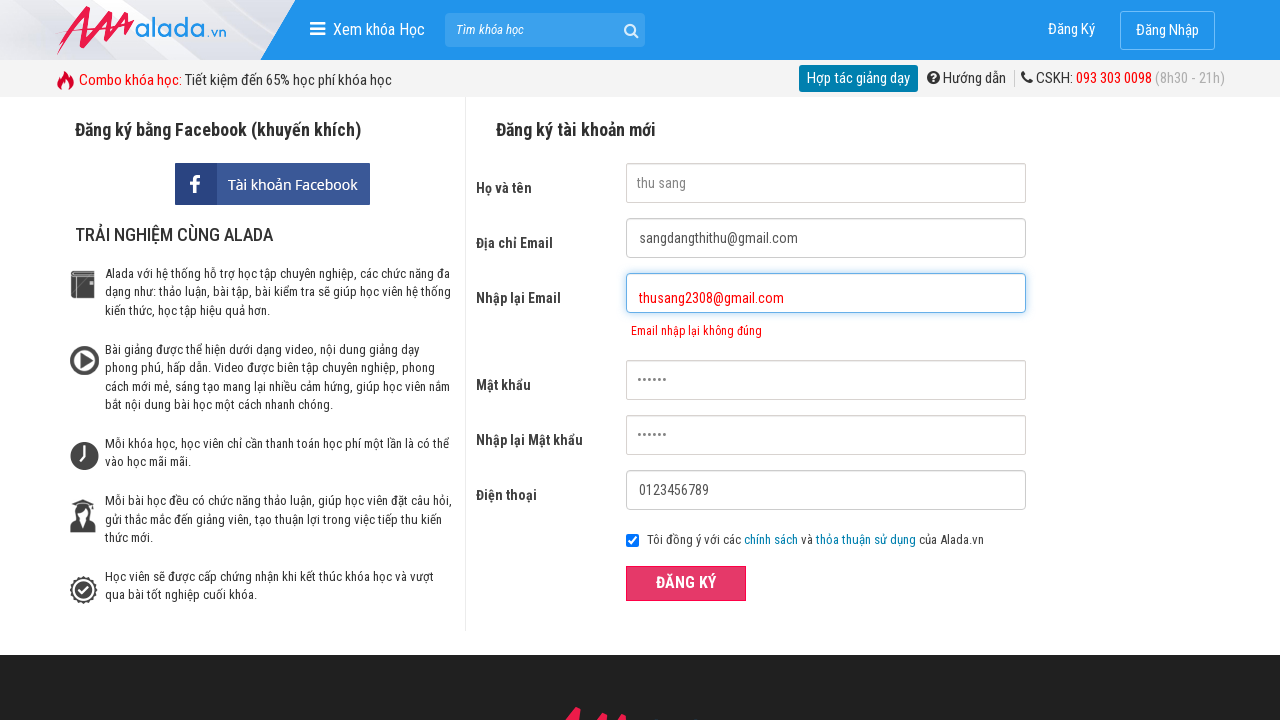